Tests accepting a JavaScript alert dialog and verifies the result message is displayed correctly

Starting URL: https://the-internet.herokuapp.com/javascript_alerts

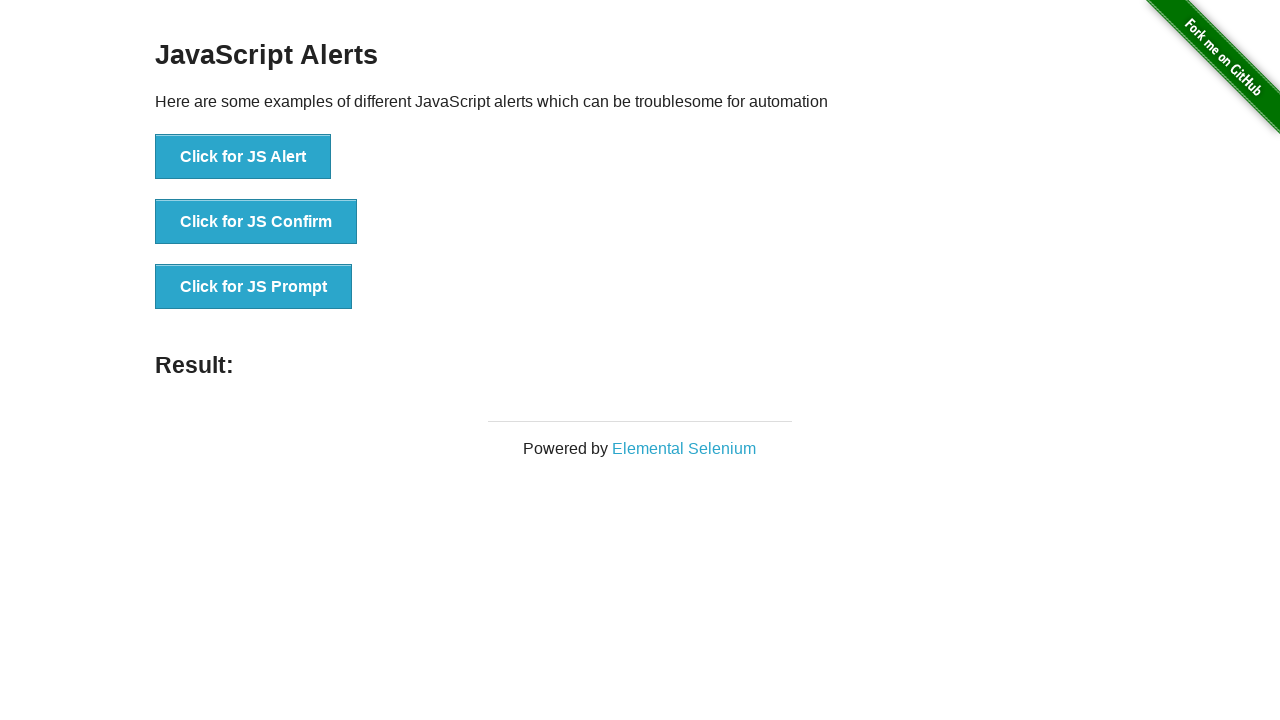

Clicked the JS Alert button at (243, 157) on [onclick='jsAlert()']
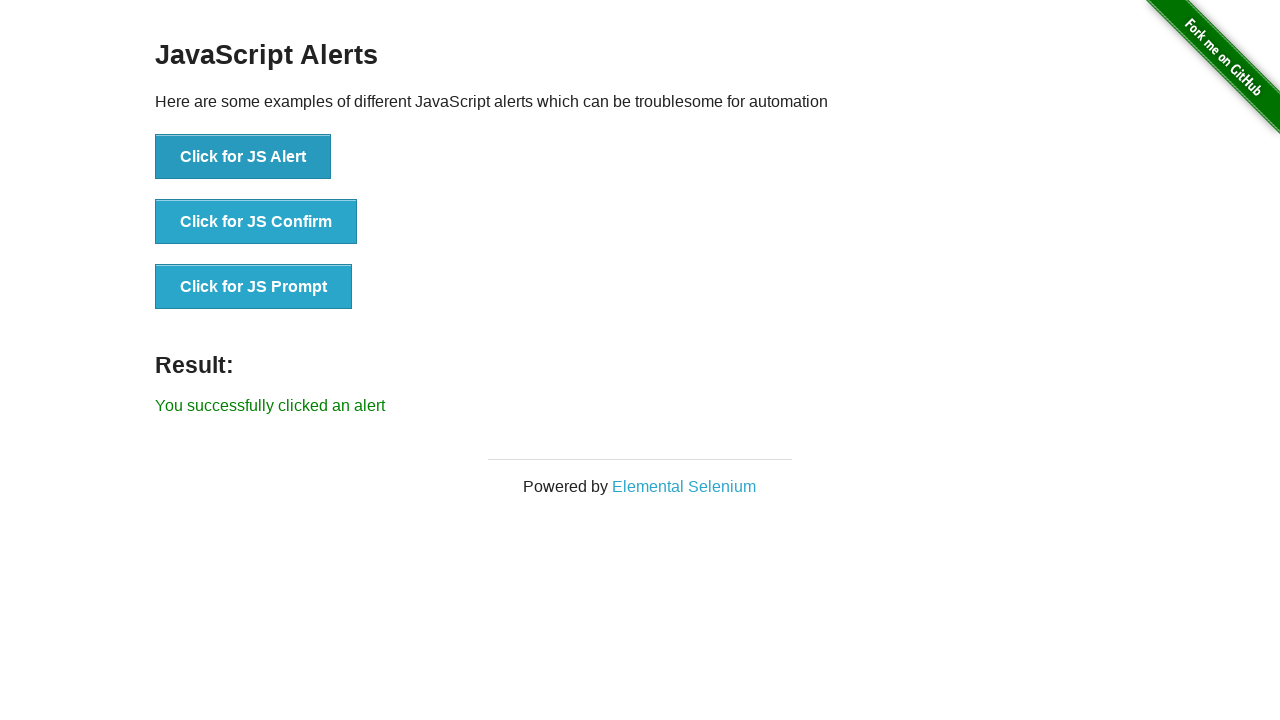

Set up dialog handler to accept alerts
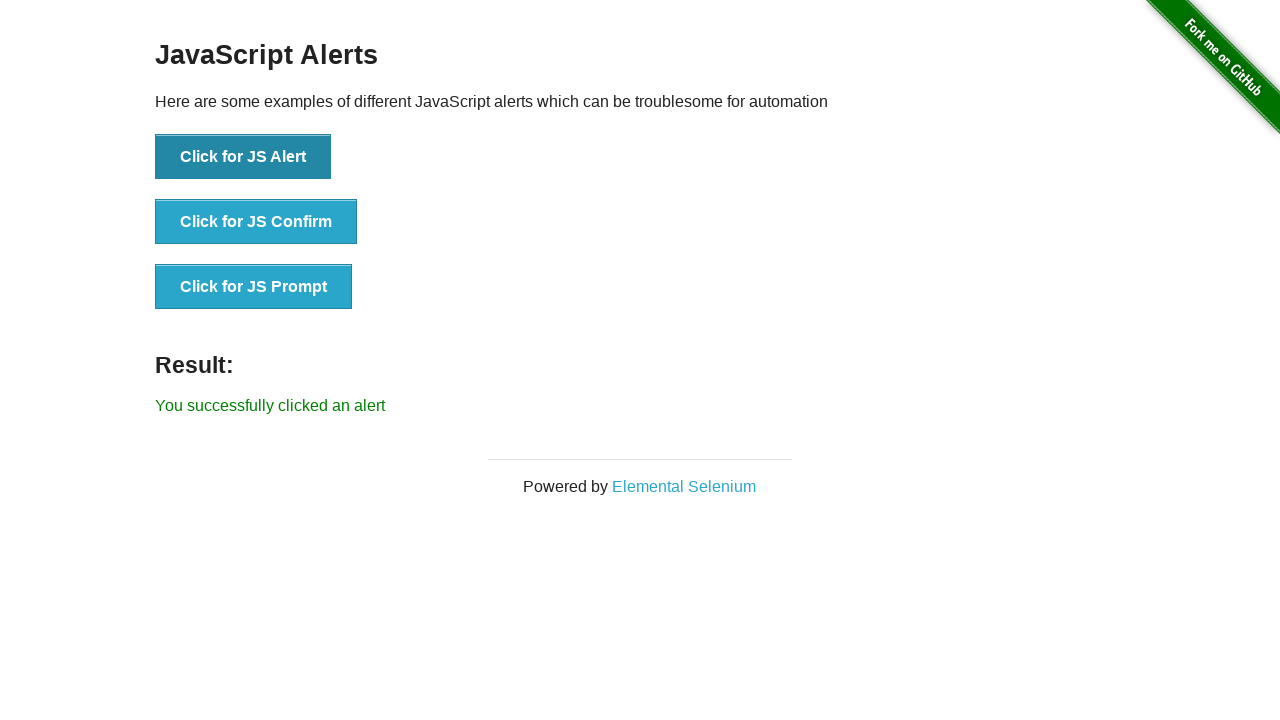

Clicked the JS Alert button to trigger alert dialog at (243, 157) on [onclick='jsAlert()']
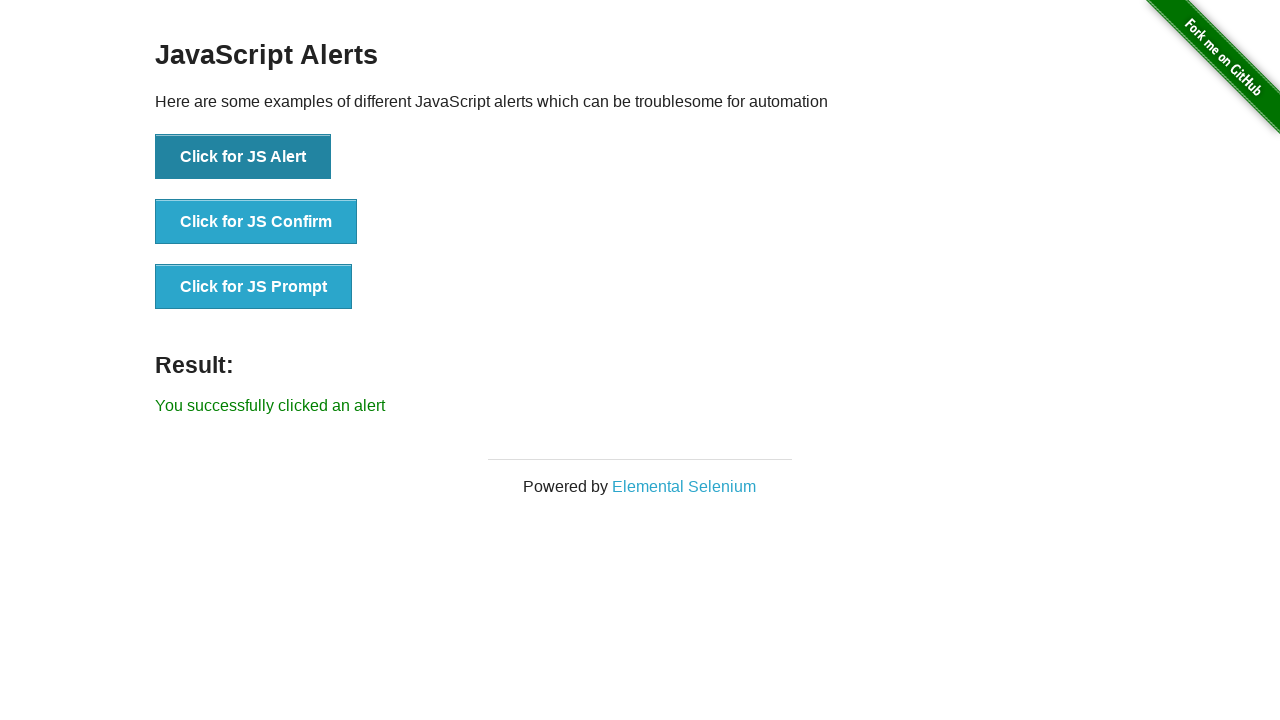

Result element loaded and visible
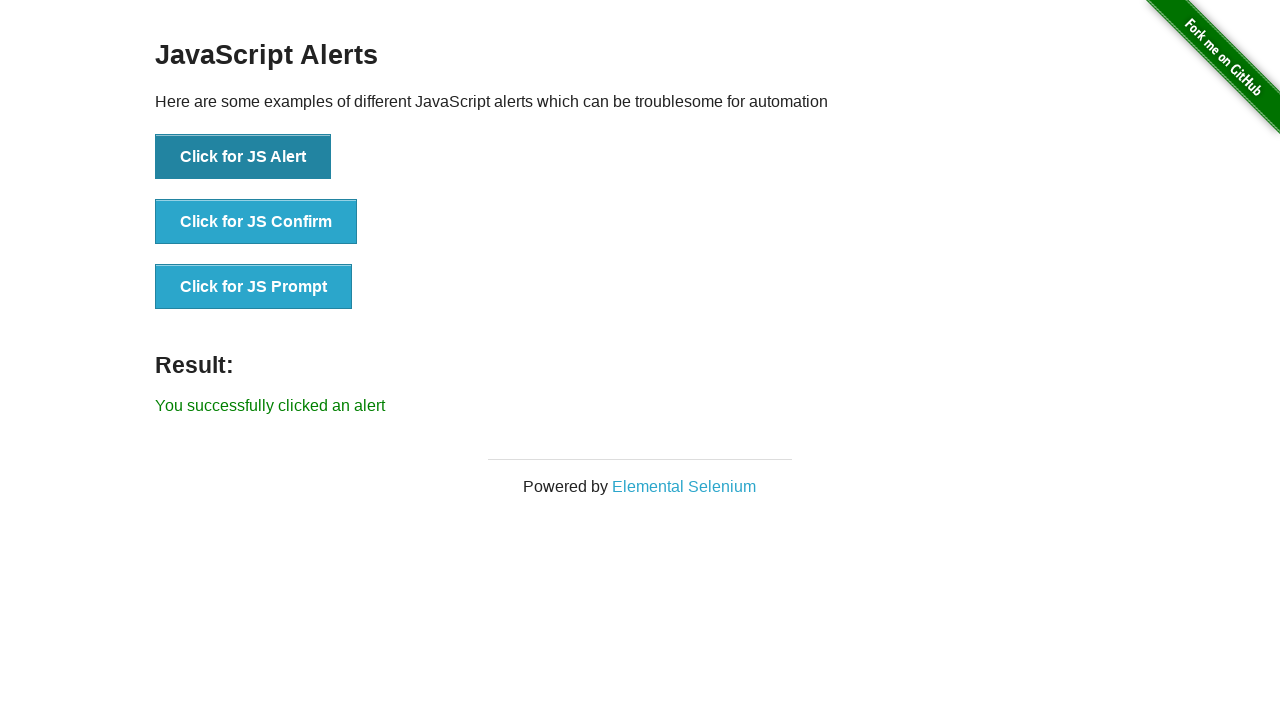

Retrieved result text content
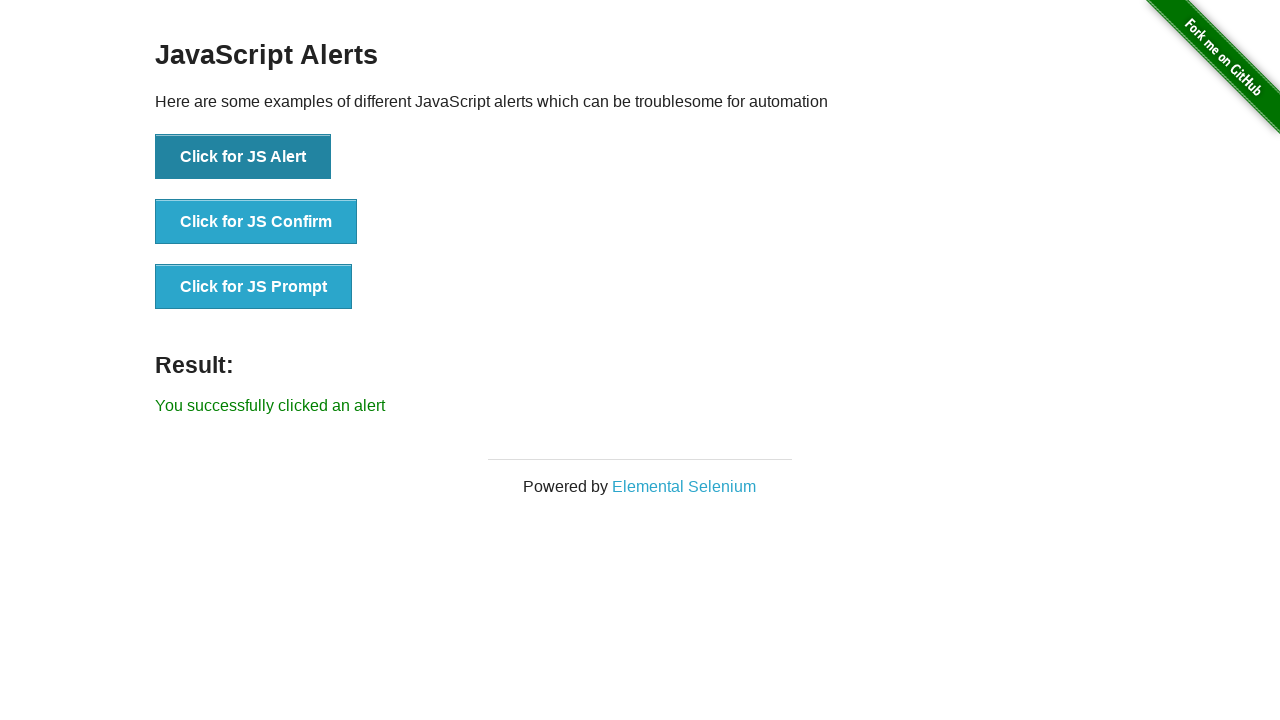

Verified result message is 'You successfully clicked an alert'
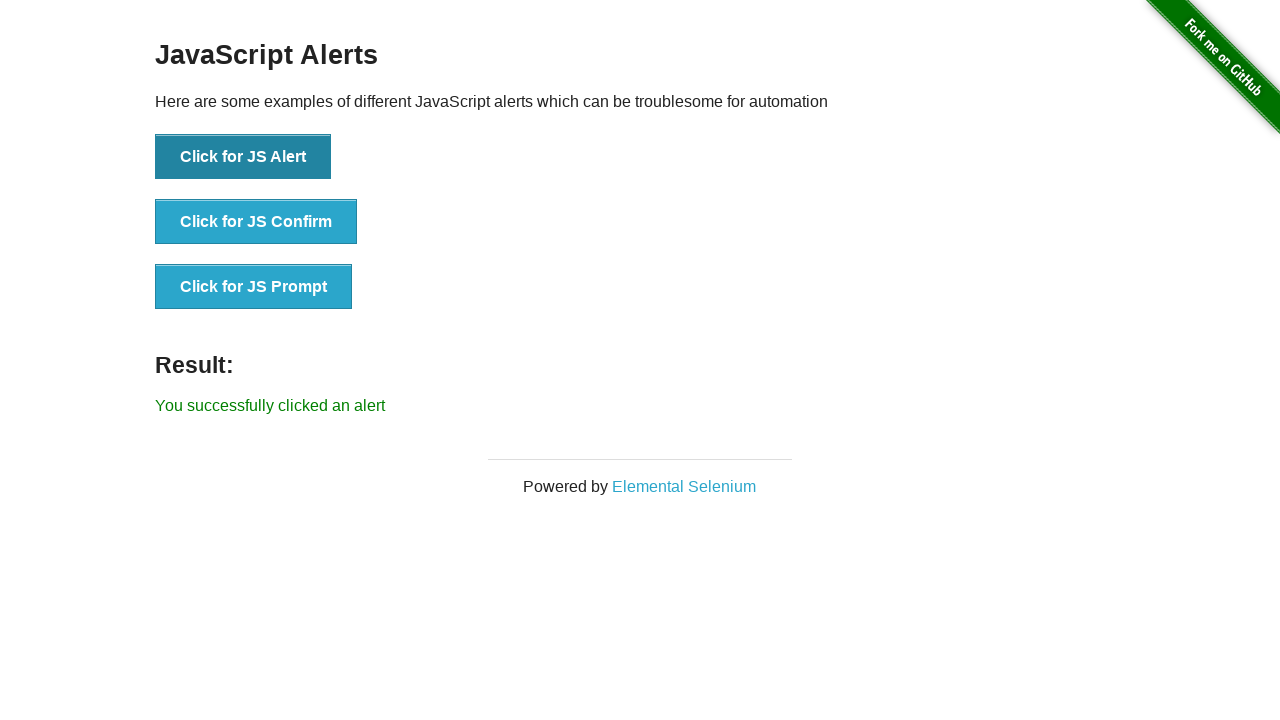

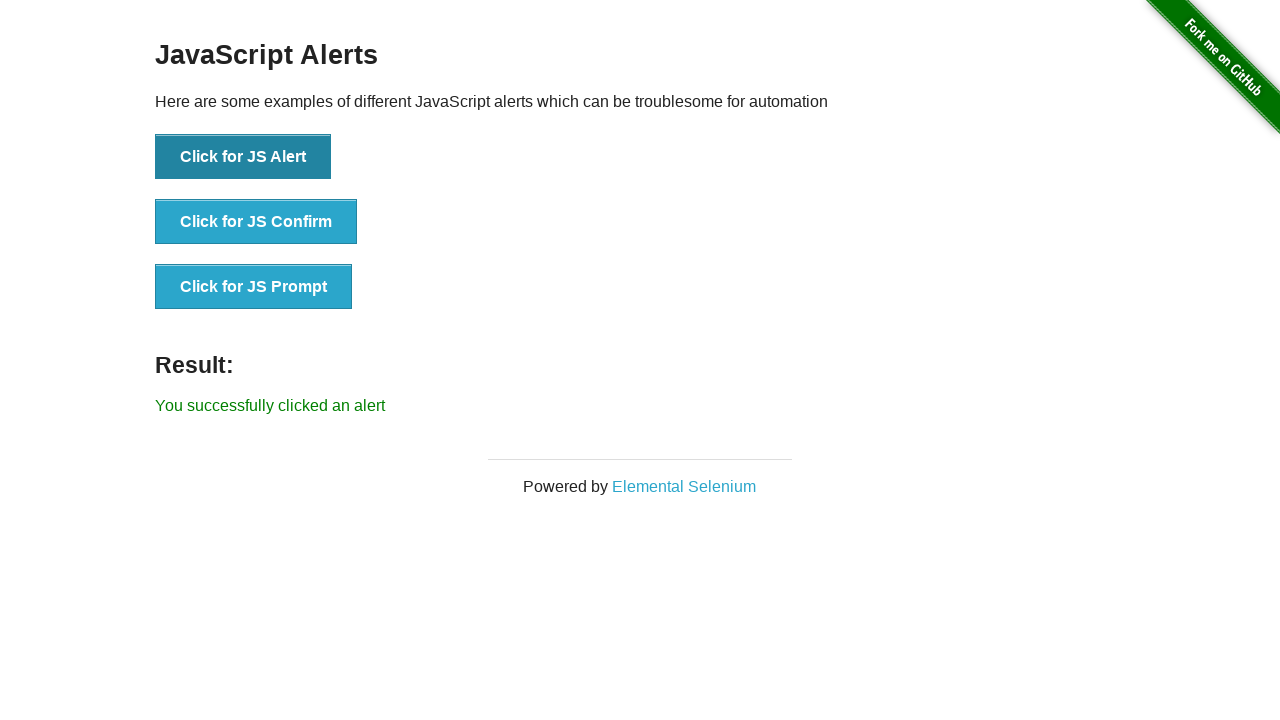